Tests navigation to the About page from the hamburger menu

Starting URL: https://www.saucedemo.com

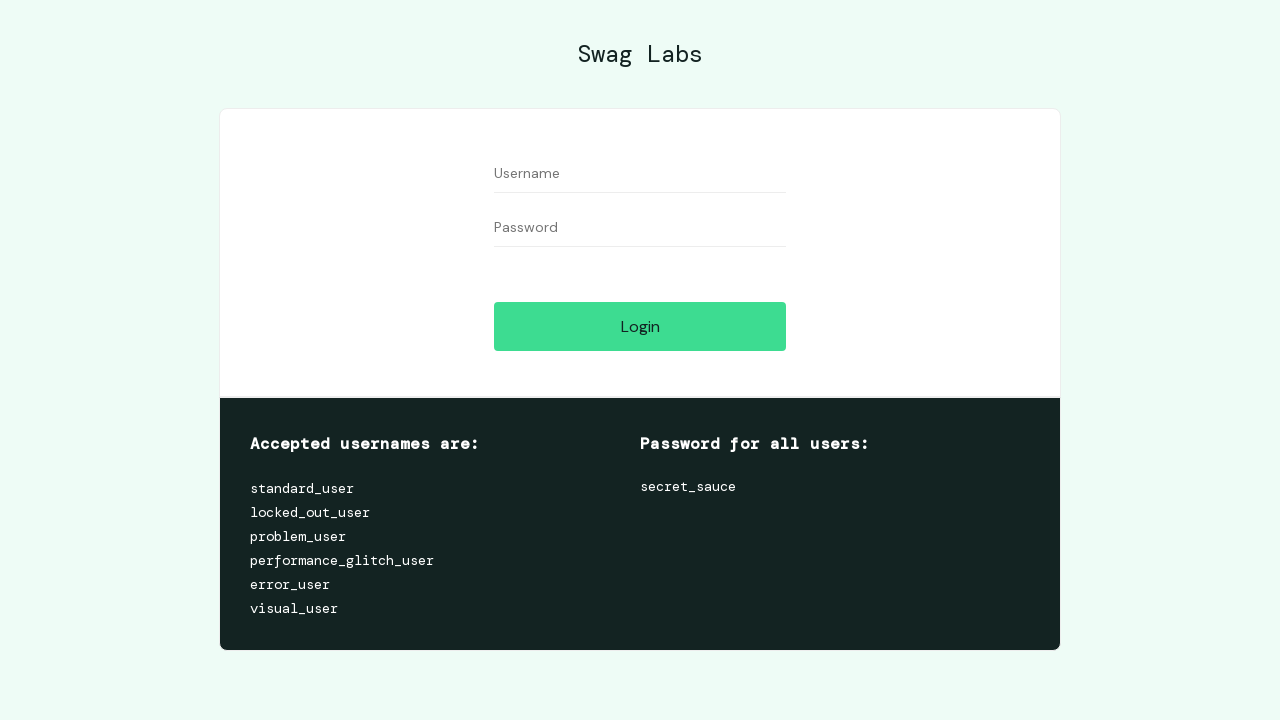

Filled username field with 'performance_glitch_user' on #user-name
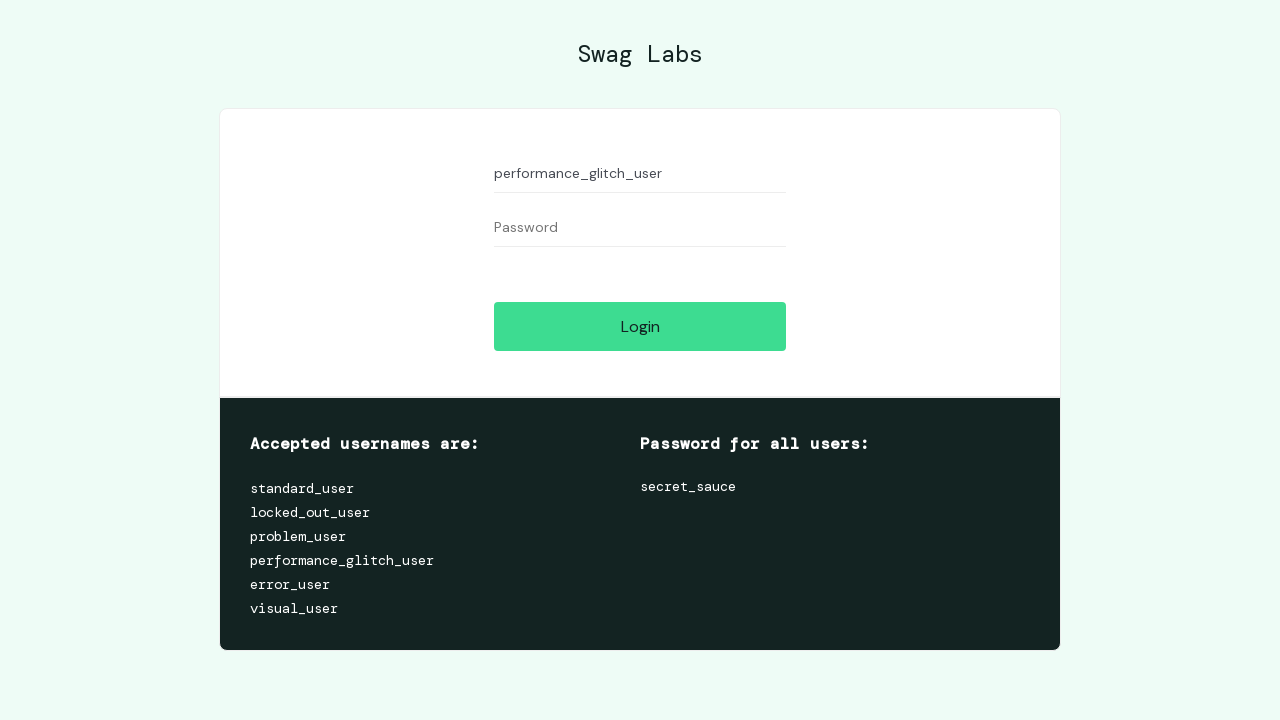

Filled password field with 'secret_sauce' on #password
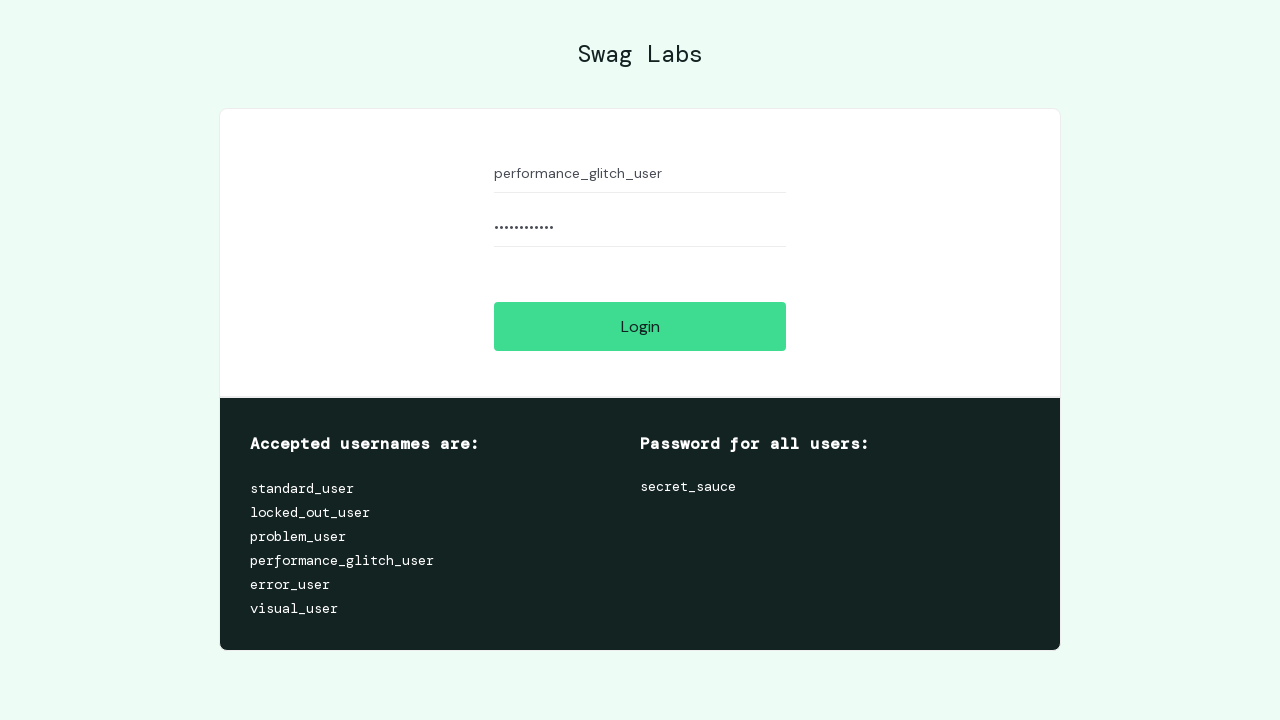

Clicked login button to authenticate at (640, 326) on #login-button
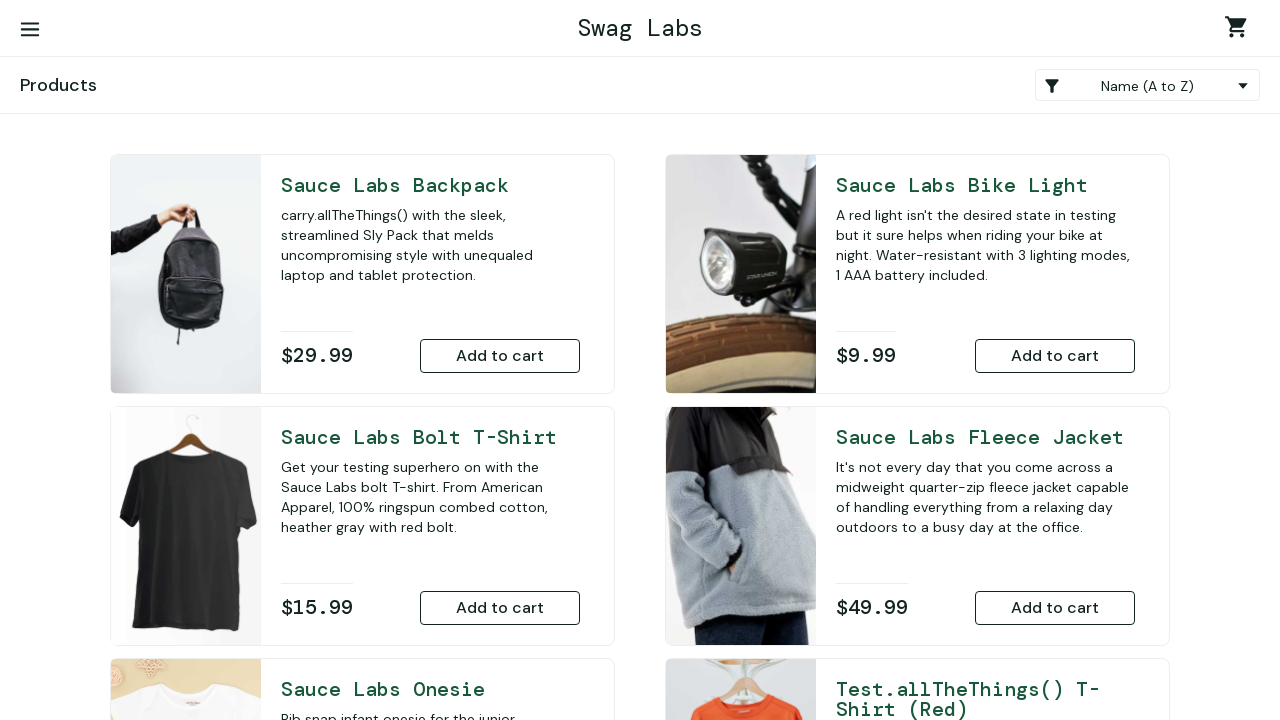

Clicked hamburger menu to open navigation at (30, 30) on #react-burger-menu-btn
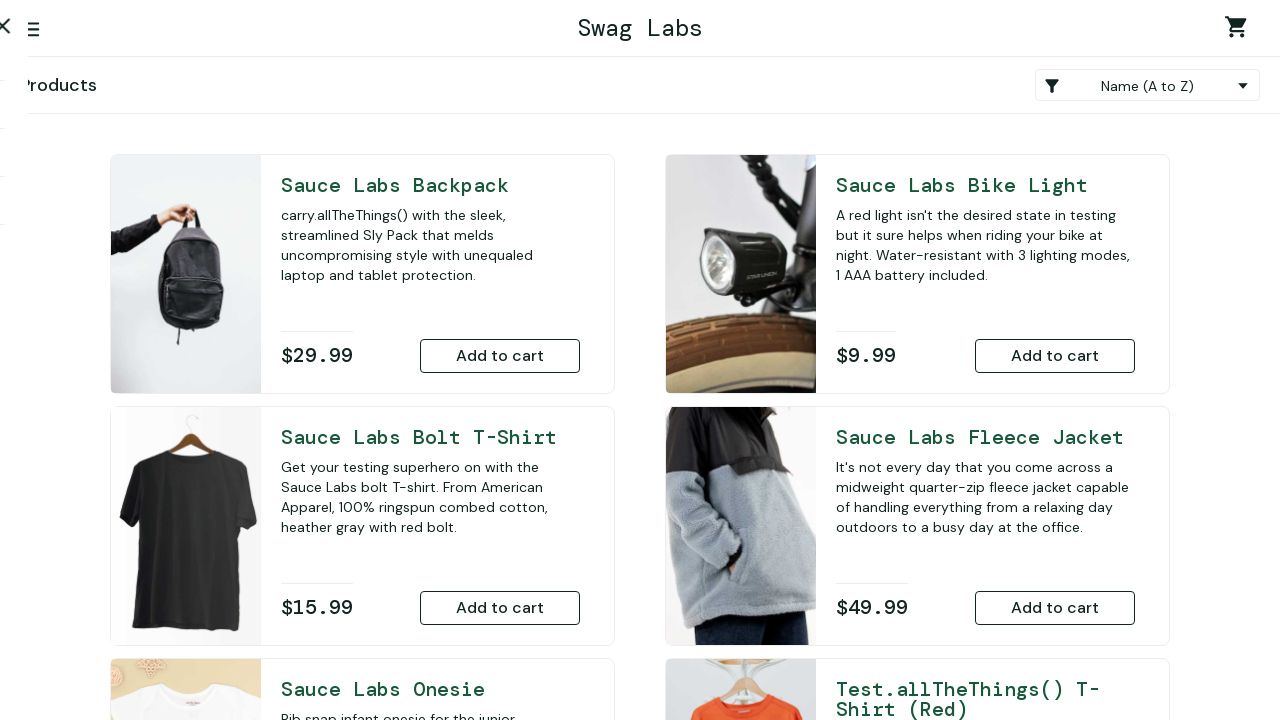

Clicked About link from hamburger menu at (150, 108) on #about_sidebar_link
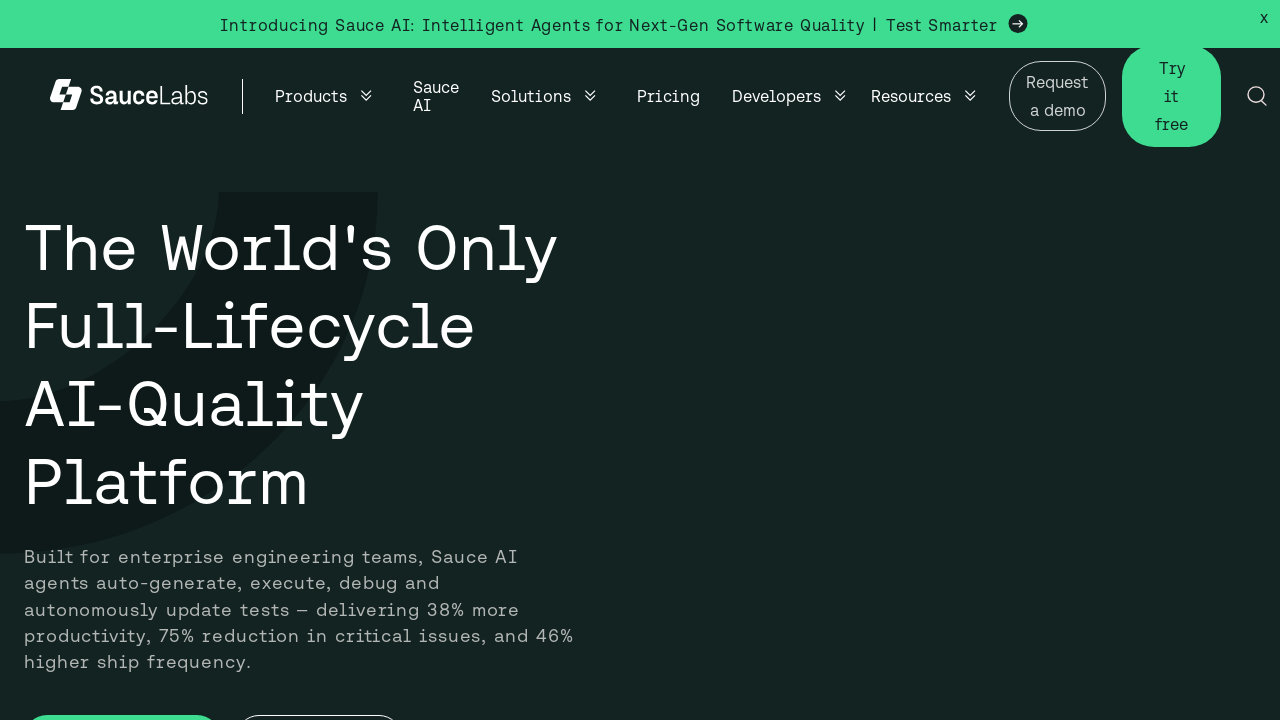

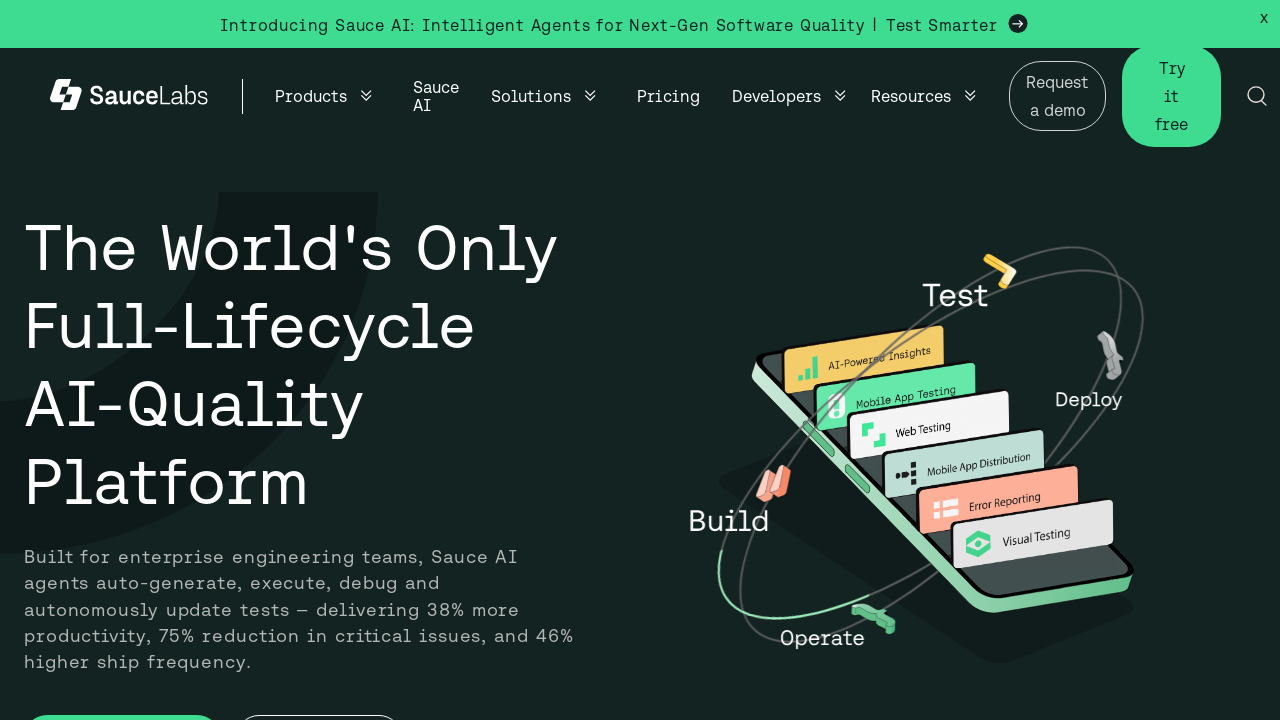